Tests window handle functionality by navigating to a test page, scrolling to a popup link, clicking it to open a new window, and capturing the parent window handle.

Starting URL: https://omayo.blogspot.com/

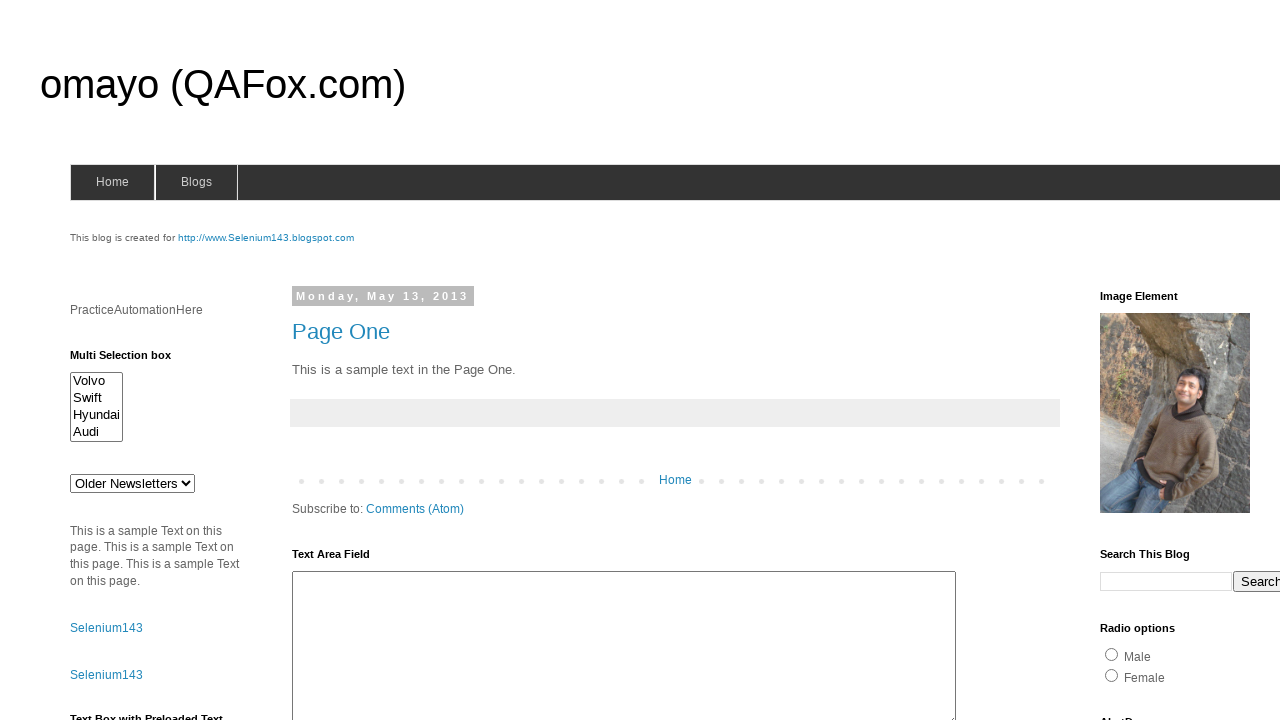

Located the 'Open a popup window' link
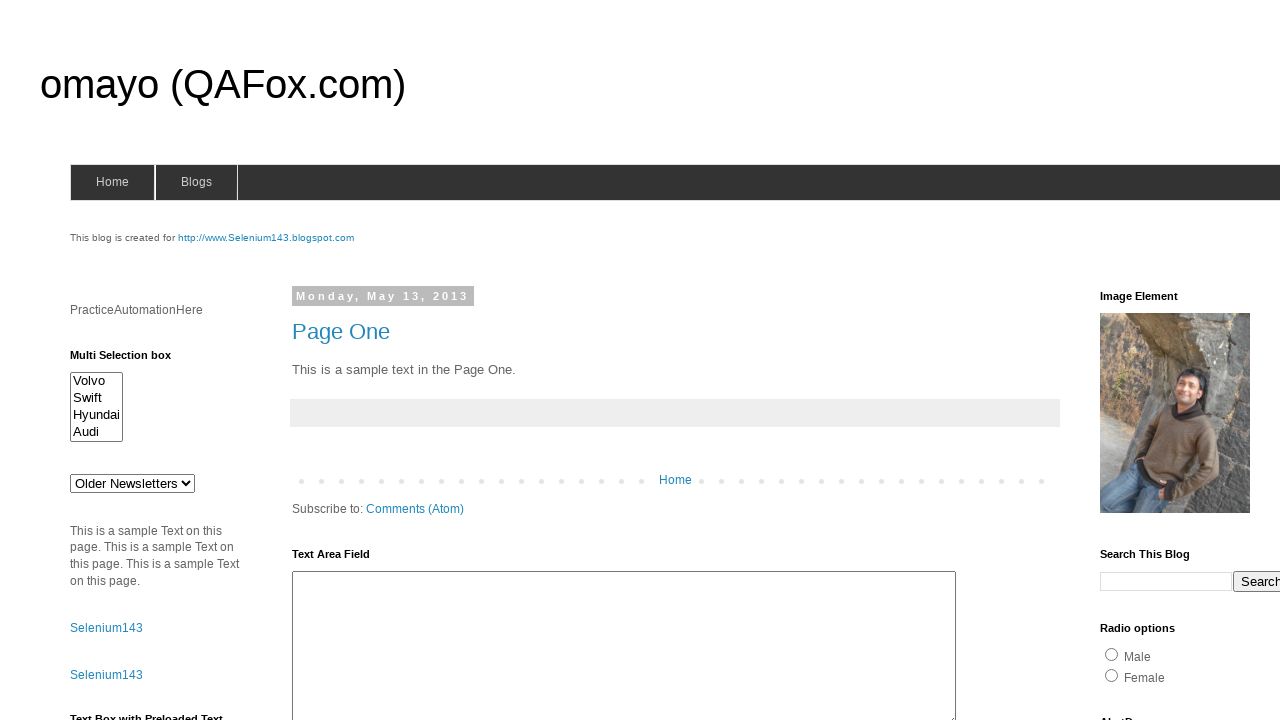

Retrieved bounding box of the popup link
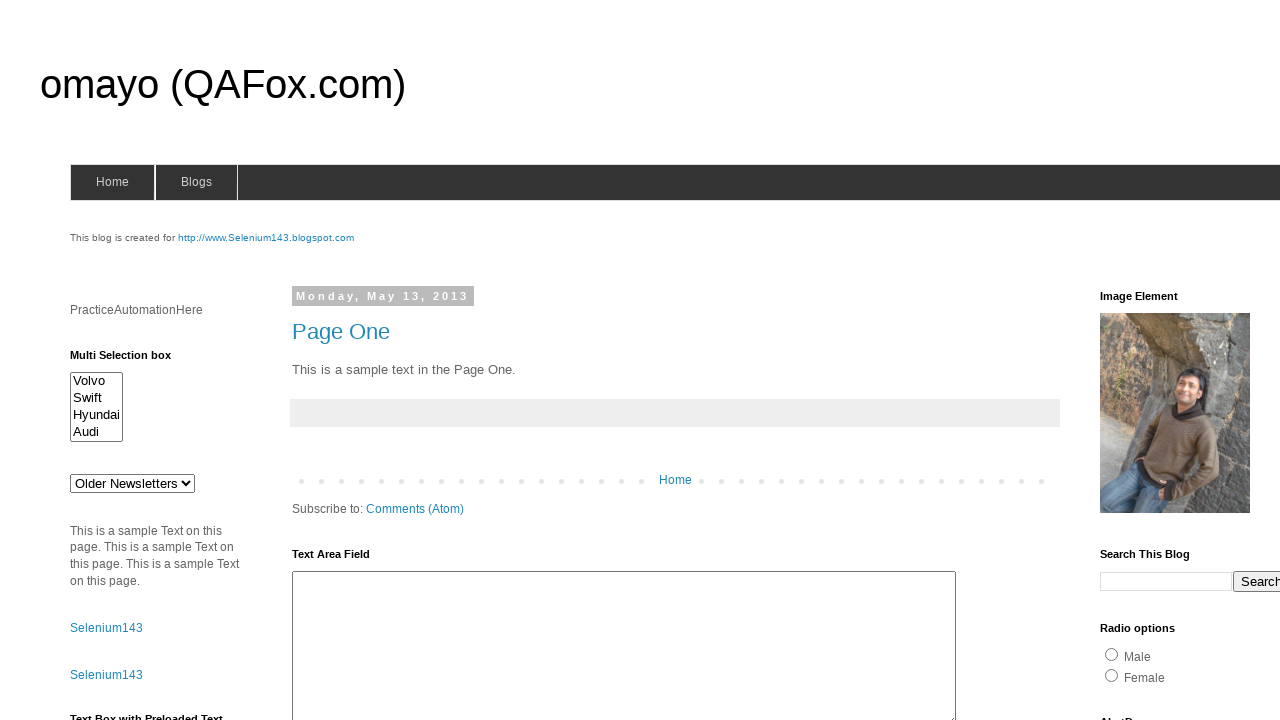

Scrolled to popup link at coordinates (70, 1750.484375)
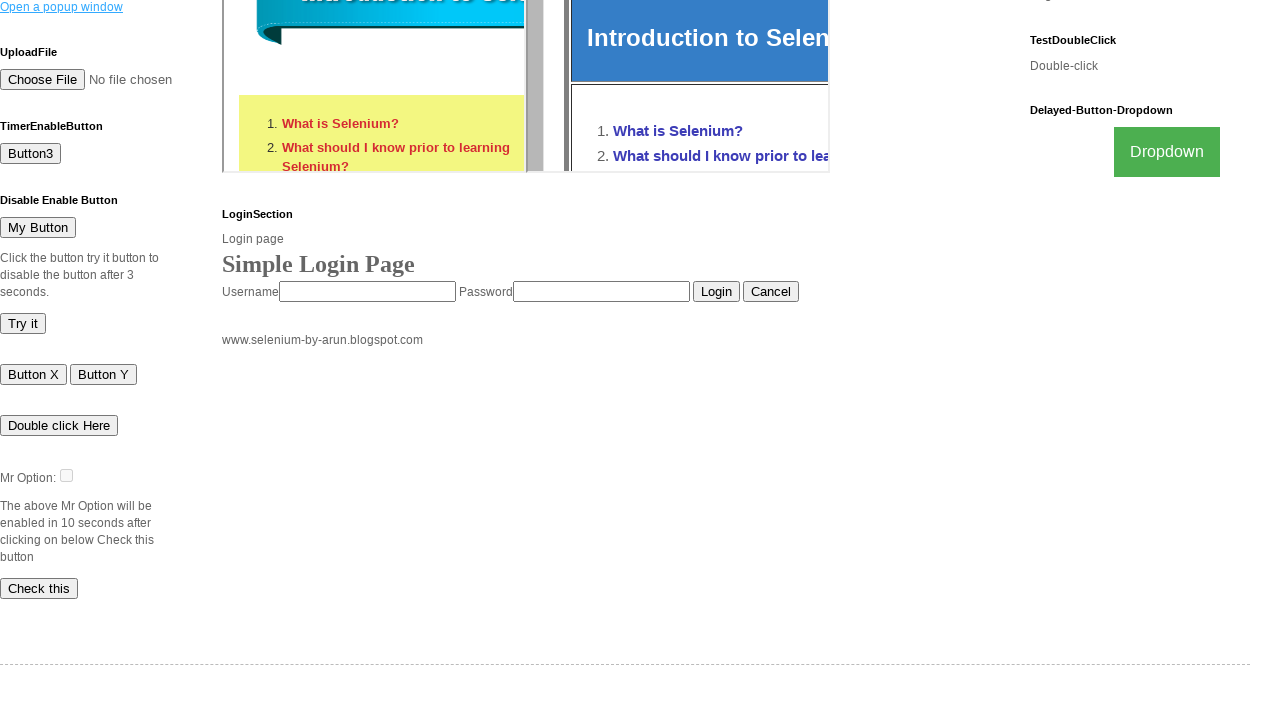

Waited 2 seconds for scroll animation to complete
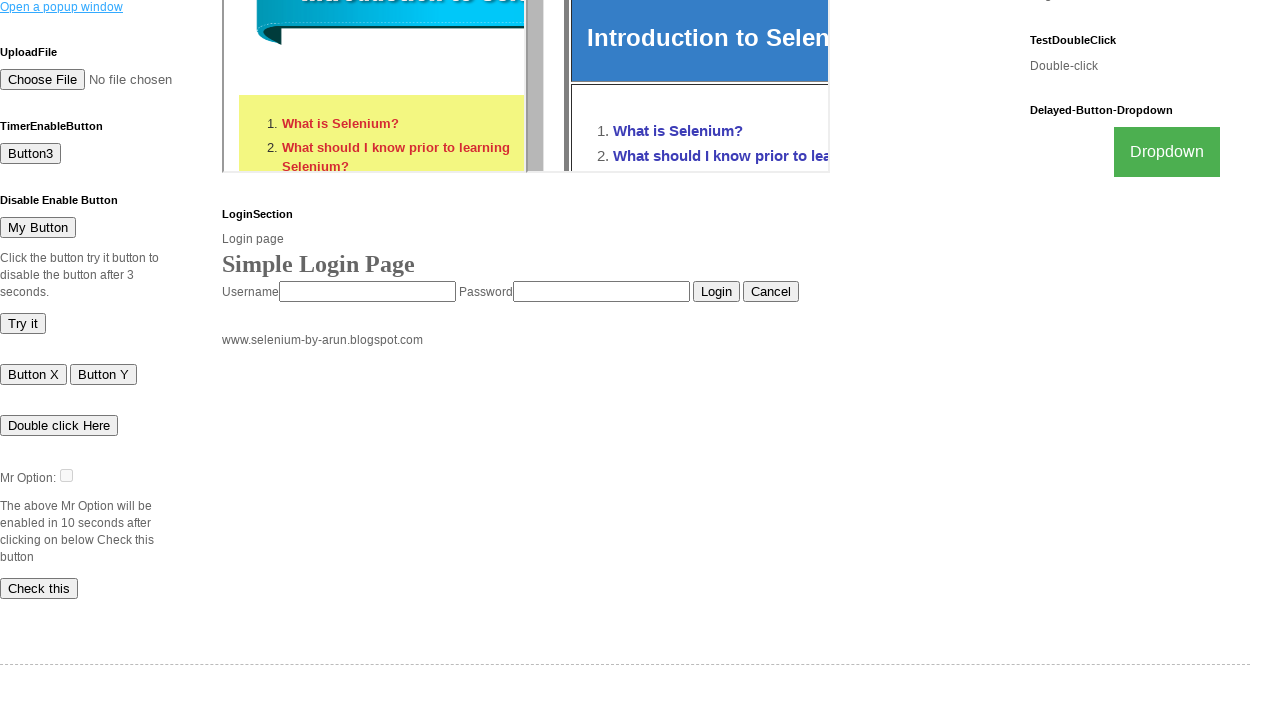

Clicked the 'Open a popup window' link at (62, 7) on text=Open a popup window
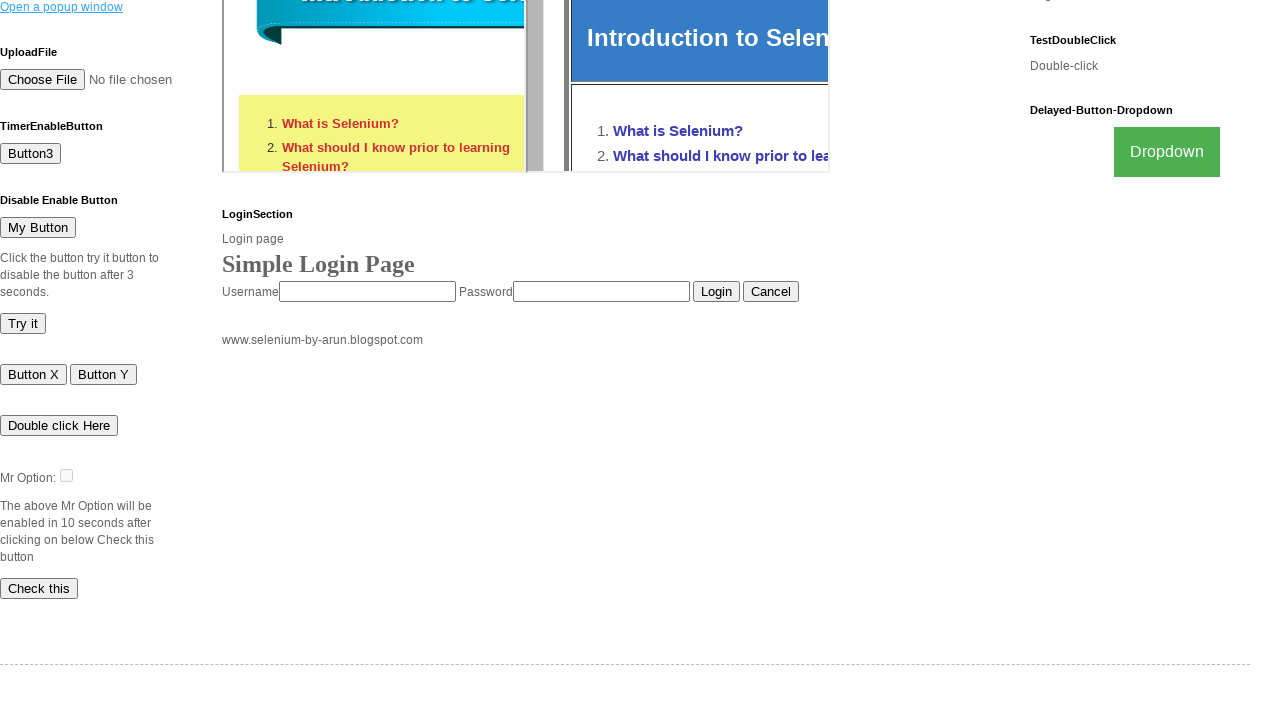

Captured parent window handle reference
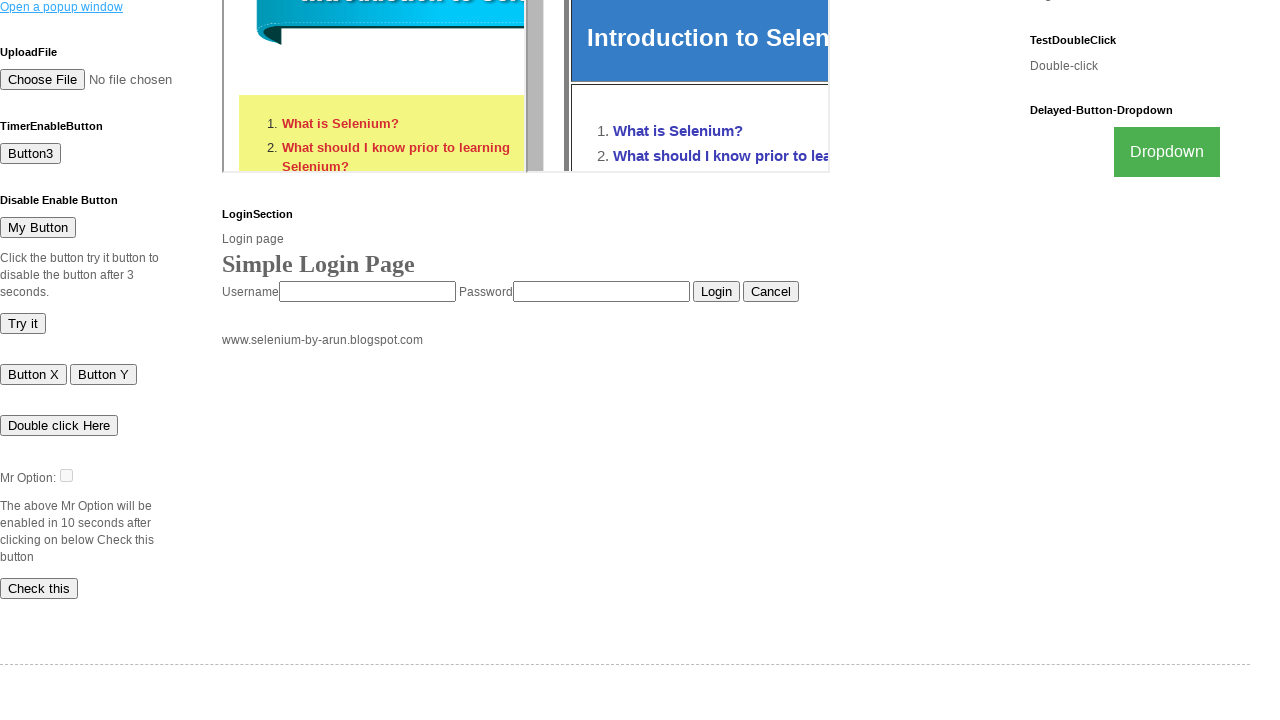

Waited 1 second for potential popup window to appear
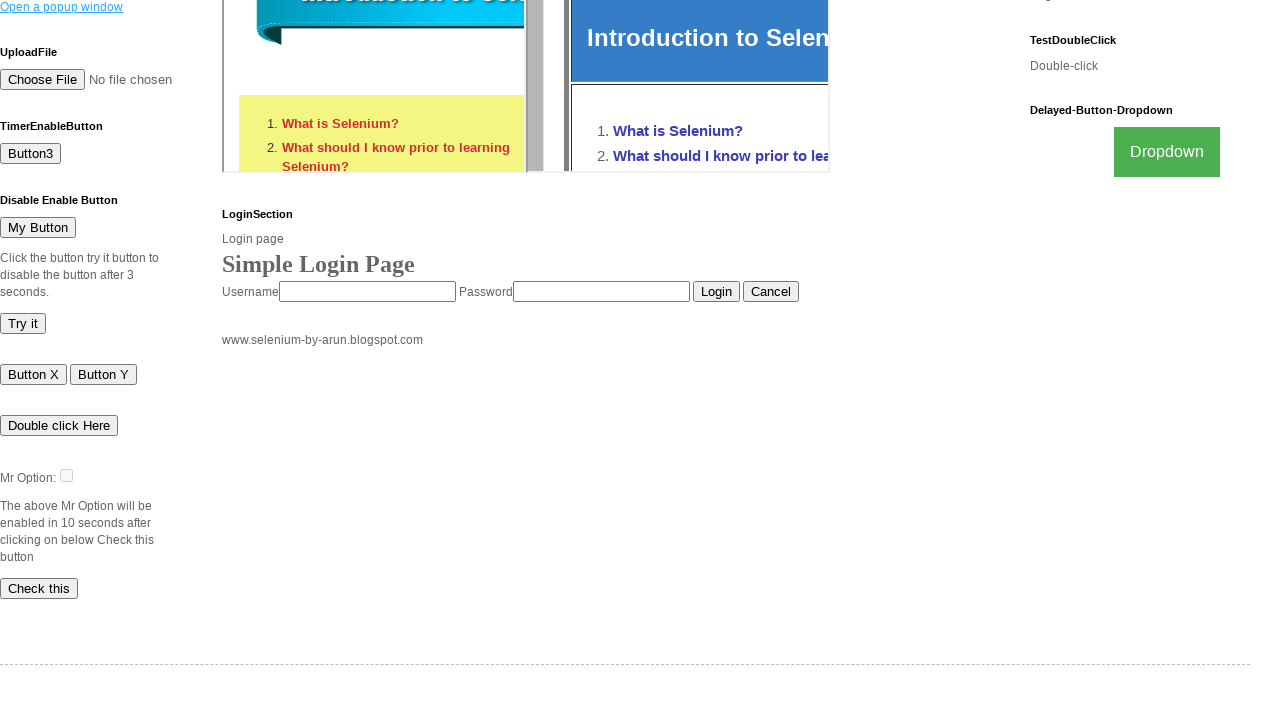

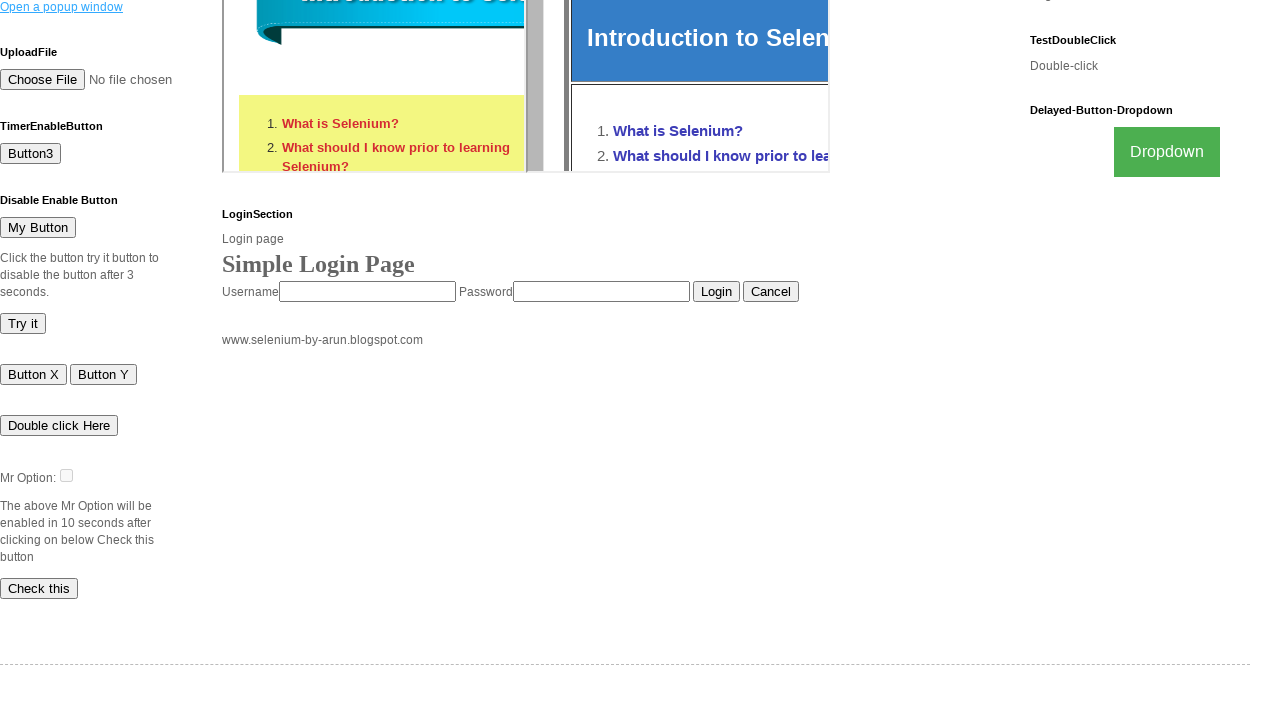